Tests iframe handling by switching to an iframe, clicking a button that triggers a JavaScript alert, accepting the alert, and then navigating back to the default content to click another button.

Starting URL: https://www.w3schools.com/js/tryit.asp?filename=tryjs_alert

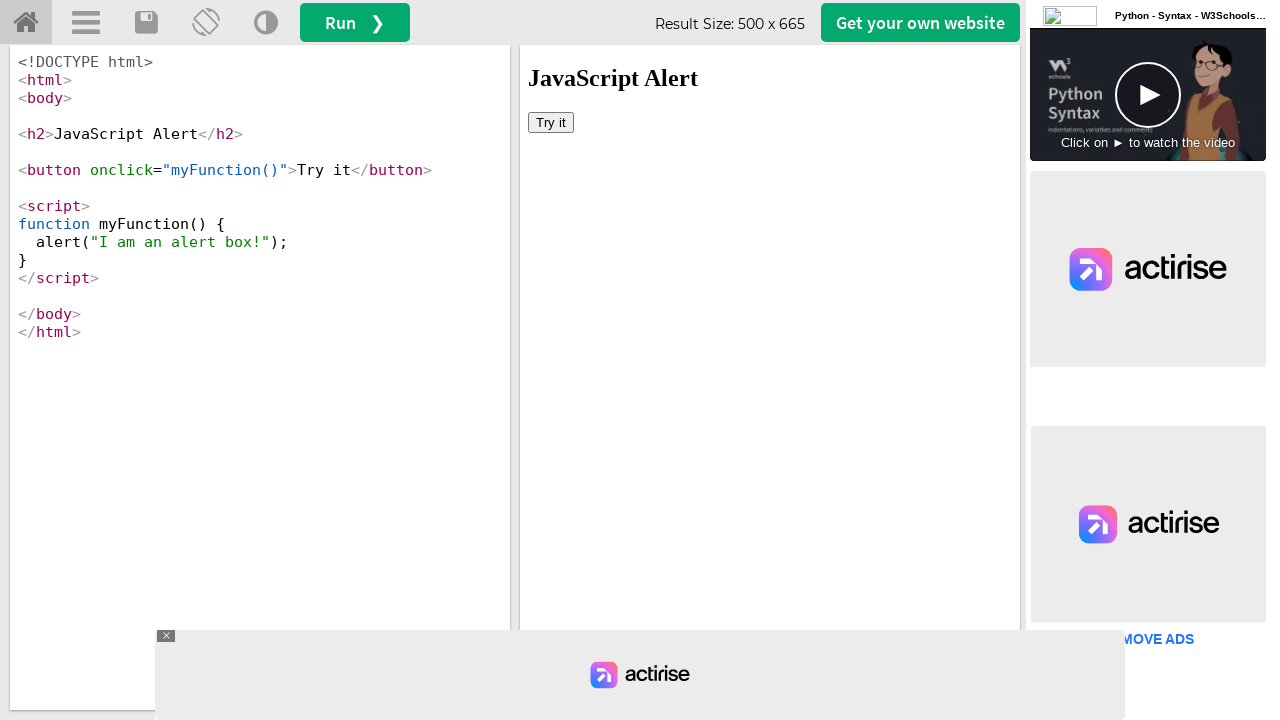

Located iframe with id 'iframeResult'
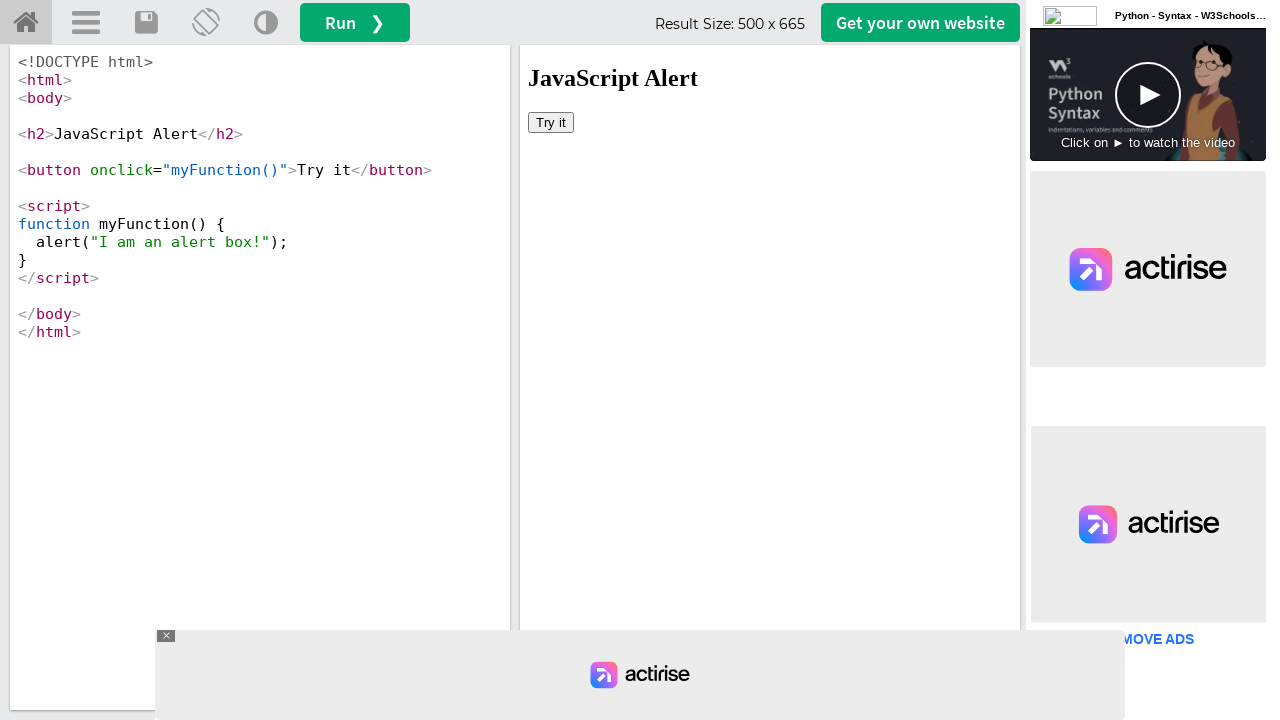

Clicked button in iframe that triggers alert at (551, 122) on #iframeResult >> internal:control=enter-frame >> button[onclick='myFunction()']
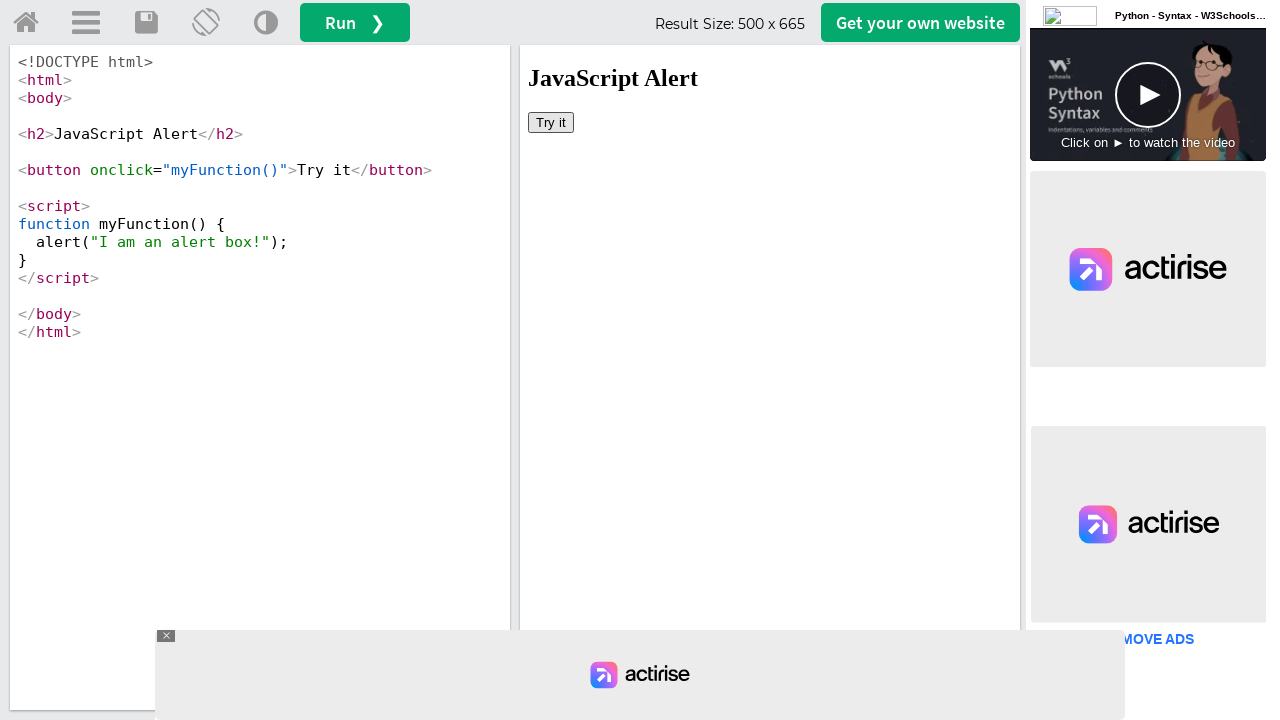

Set up dialog handler to accept alerts
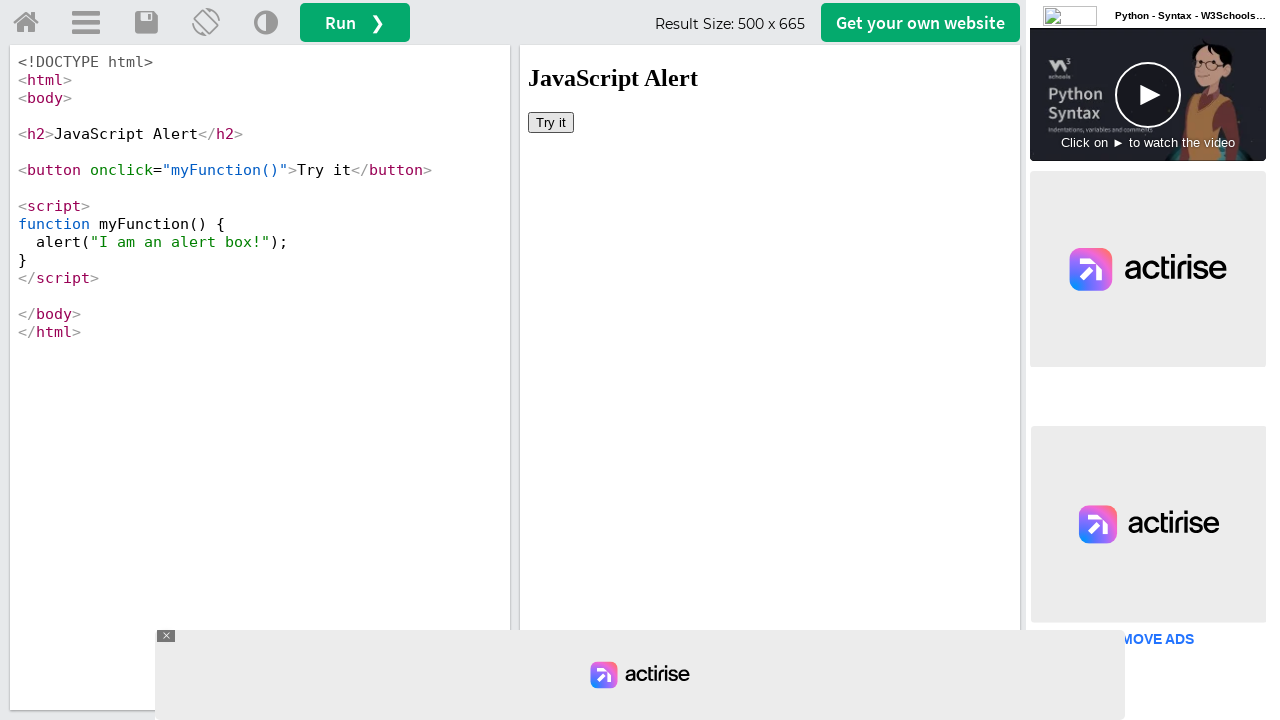

Waited for alert to be processed
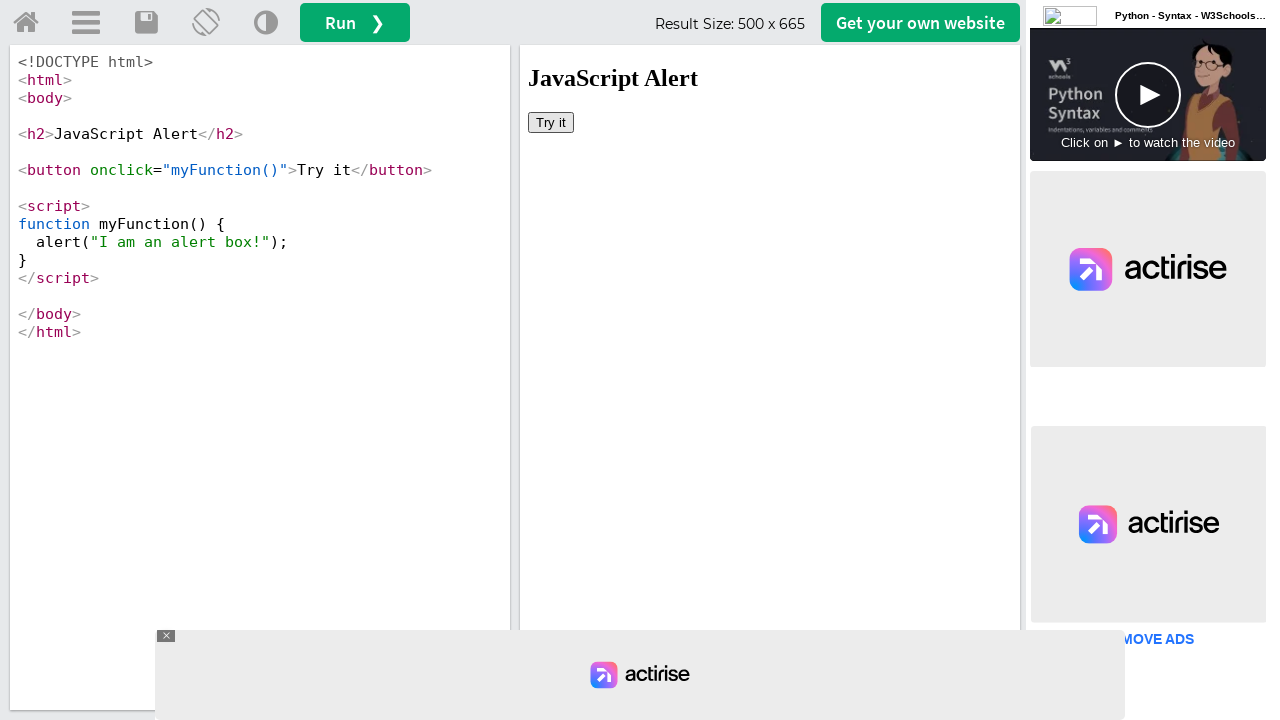

Clicked 'Get your own website' button in main content at (920, 22) on #getwebsitebtn
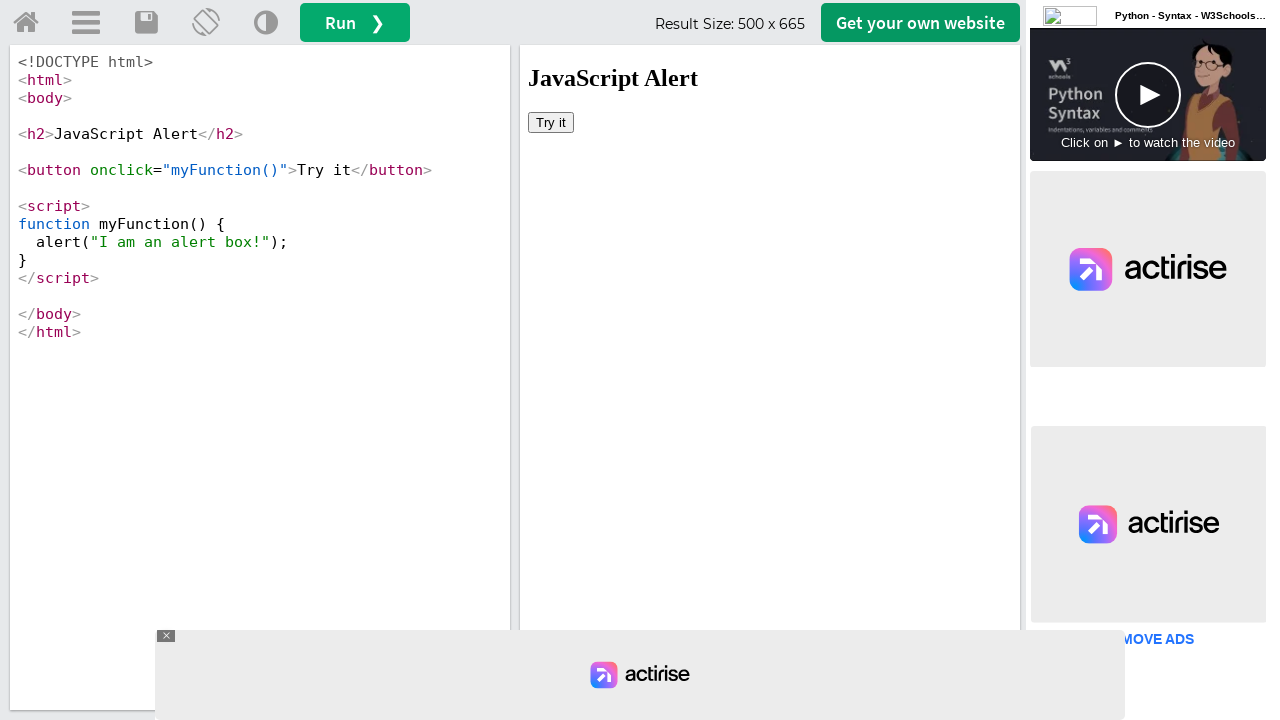

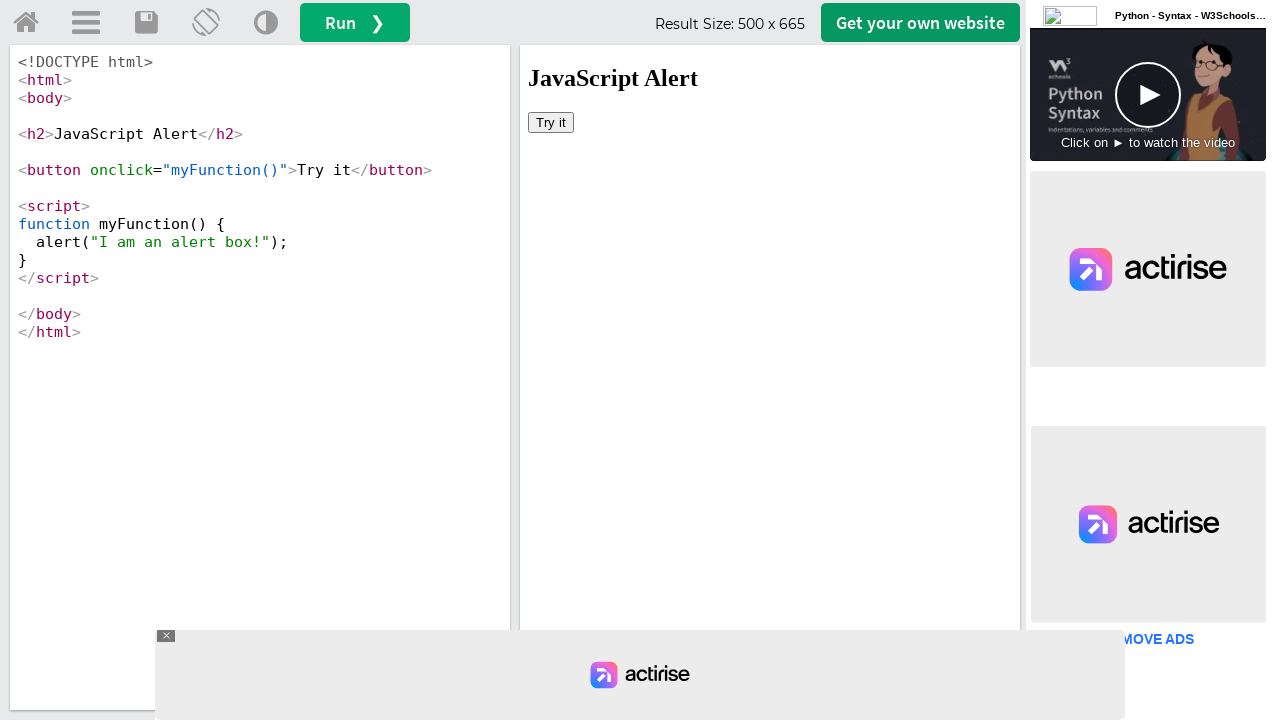